Navigates to a practice page and verifies that a product table is present with expected structure (rows and columns).

Starting URL: http://qaclickacademy.com/practice.php

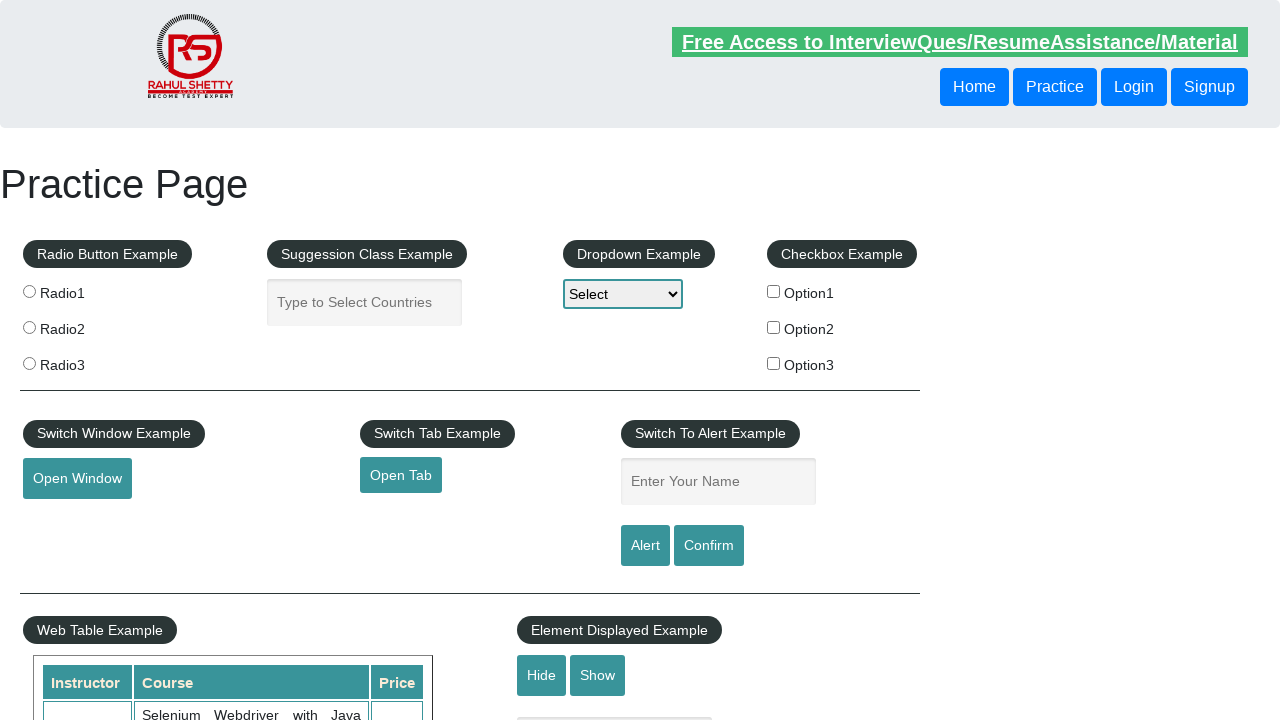

Waited for product table to be visible
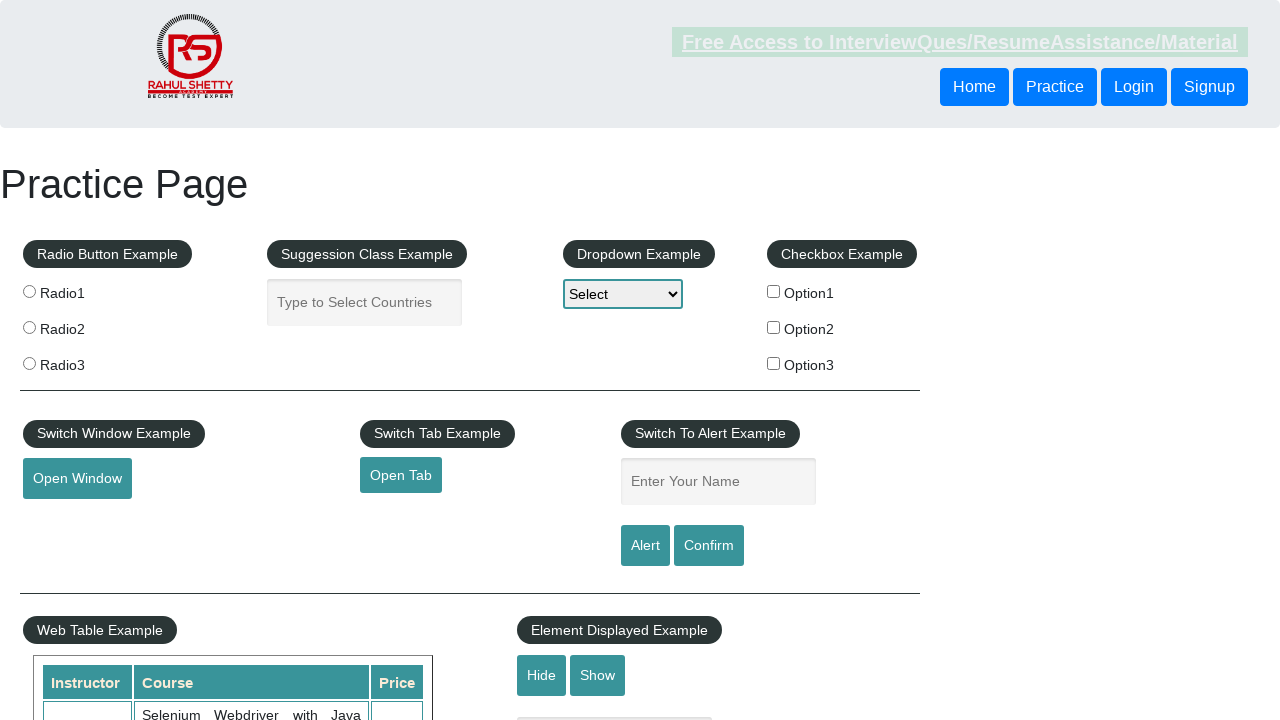

Located product table element
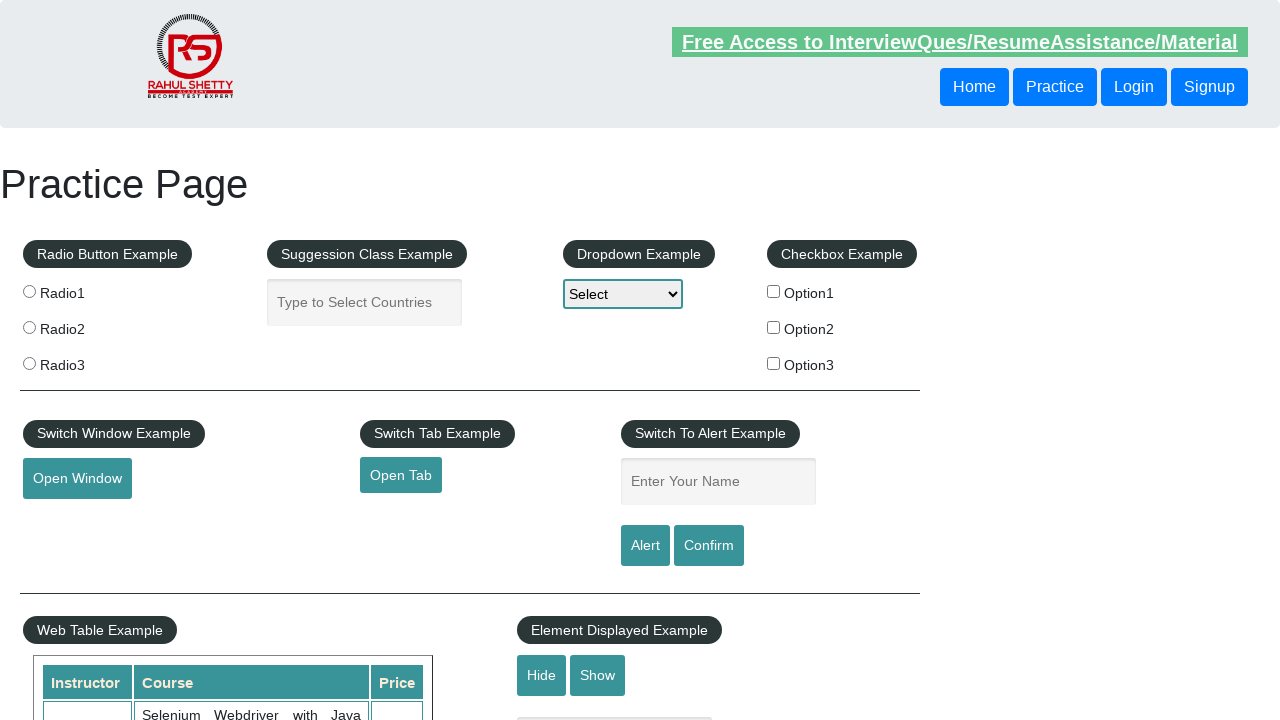

Located all table rows
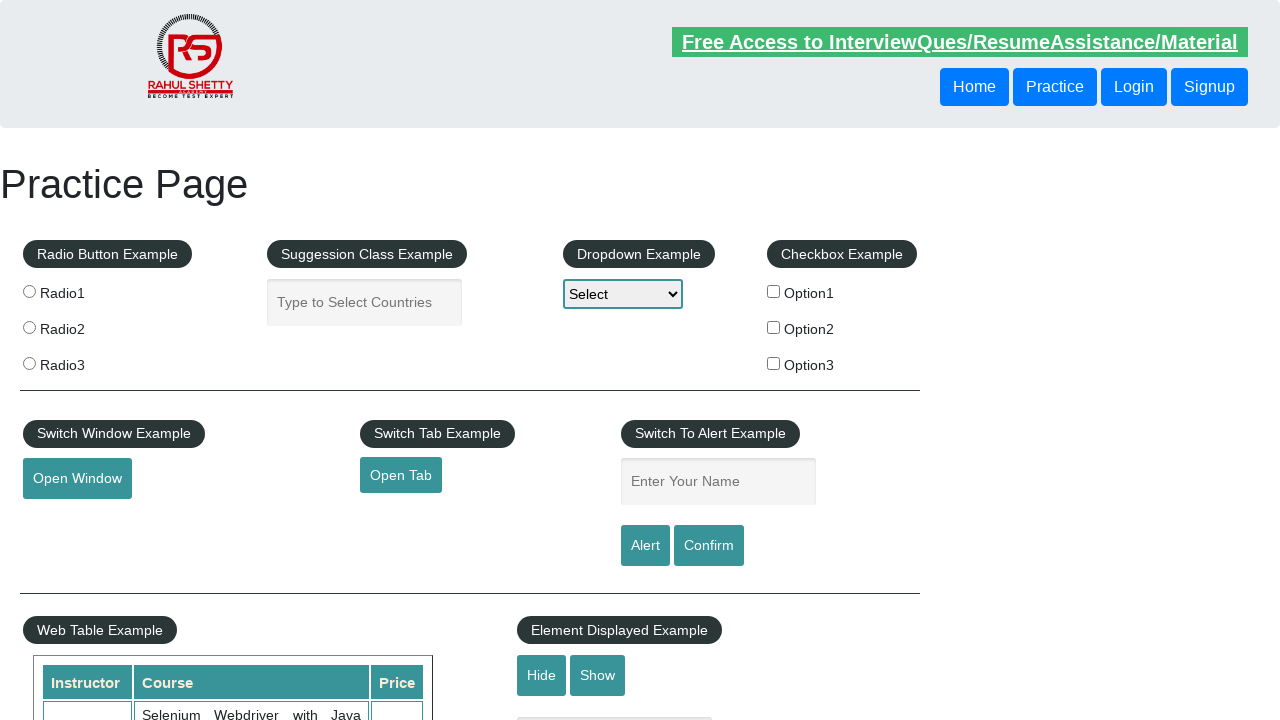

Verified first table row is present
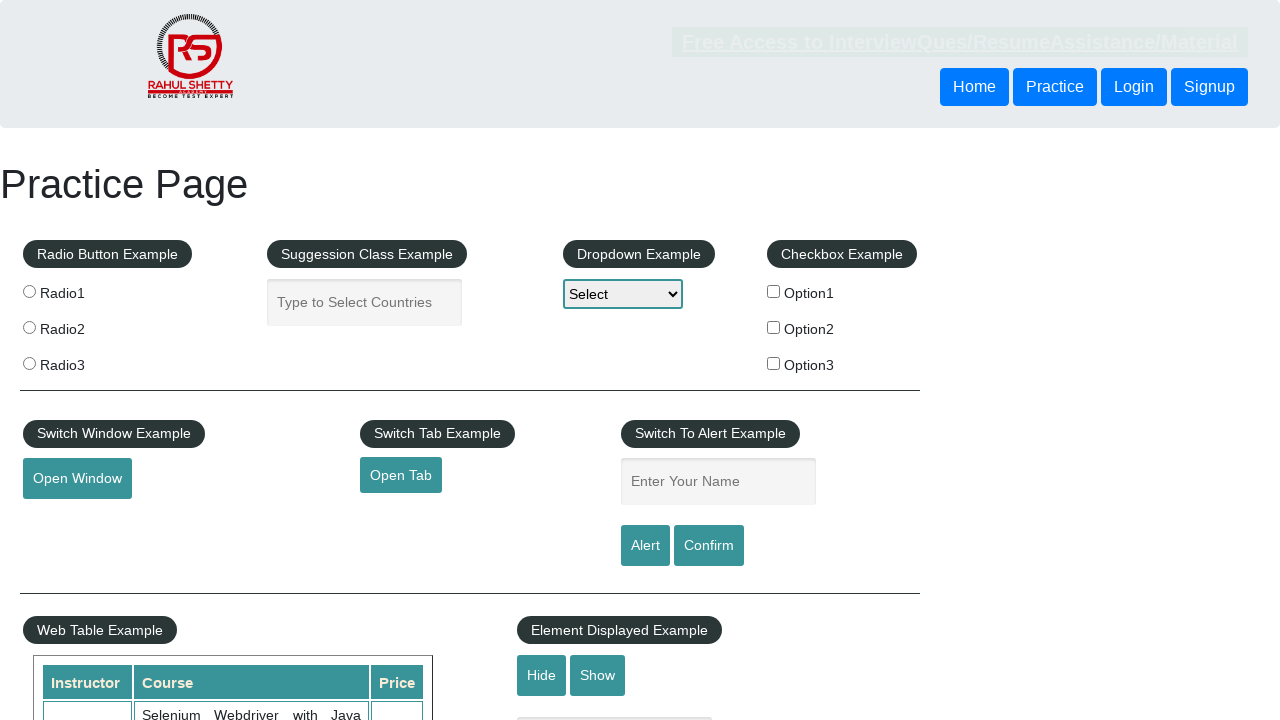

Verified product table contains data rows with expected structure
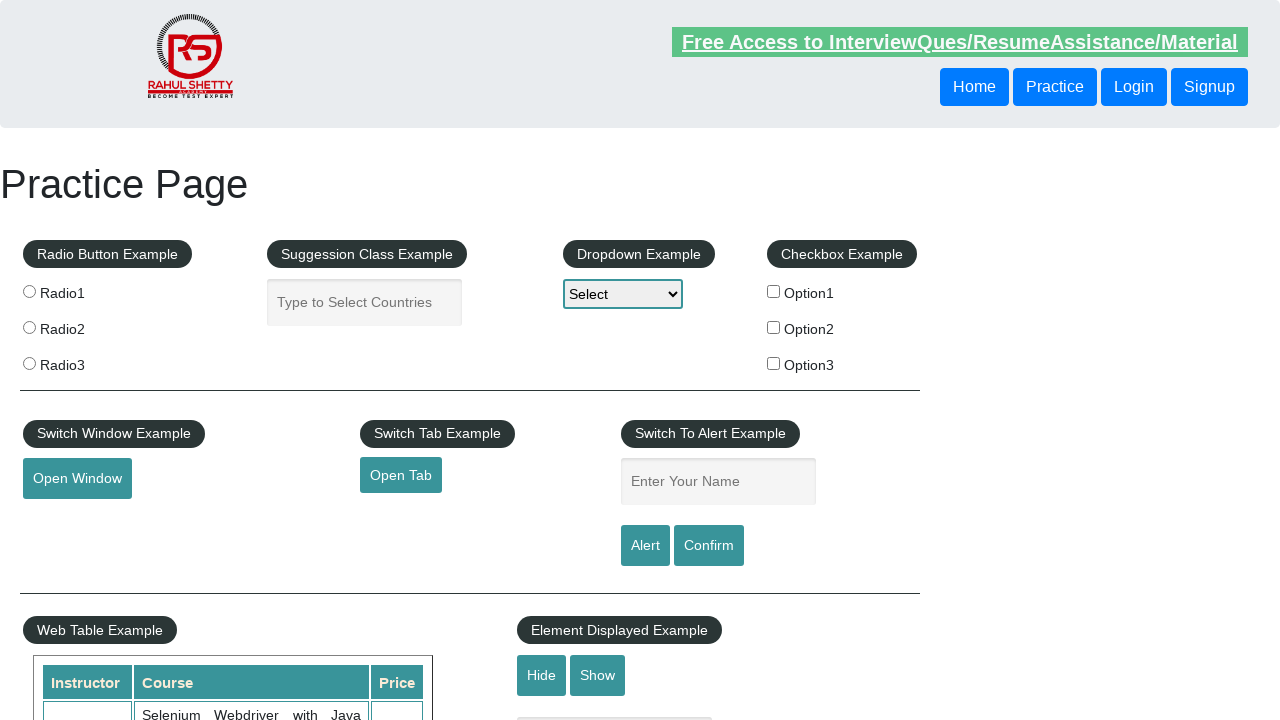

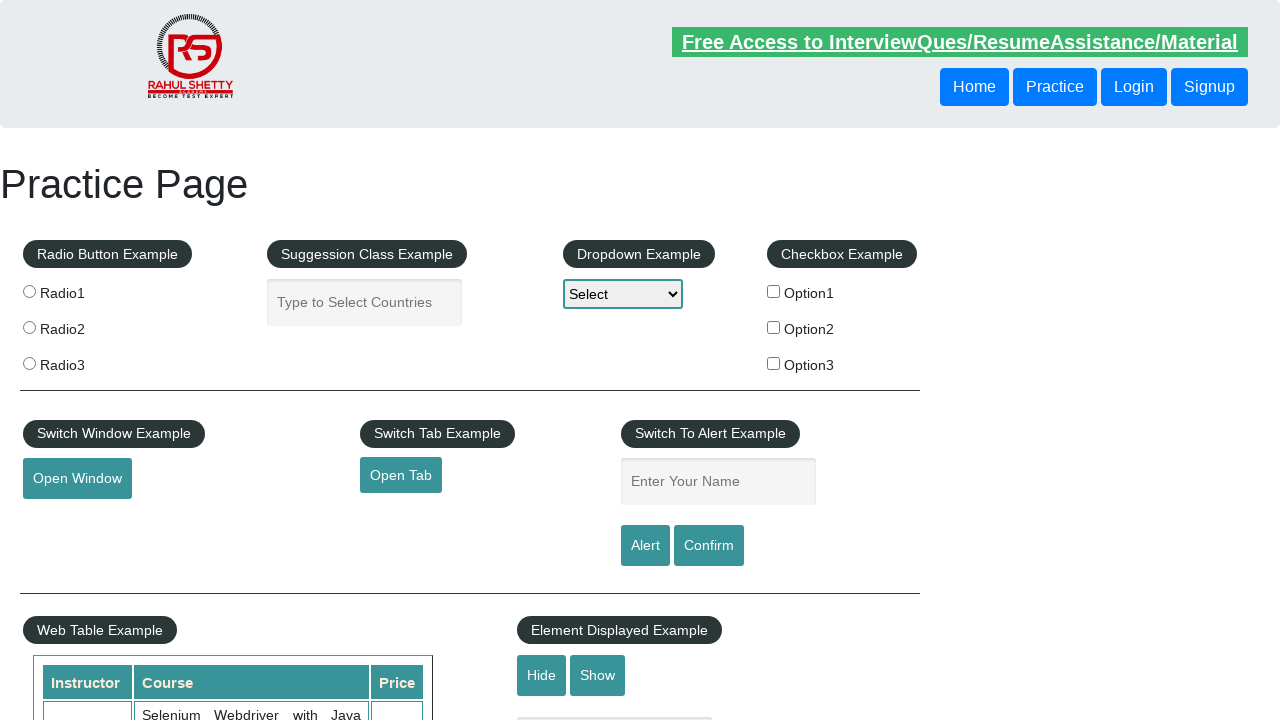